Tests filling out a text box form with name, email, current address, and permanent address fields, then submits and verifies the displayed output.

Starting URL: https://demoqa.com/text-box

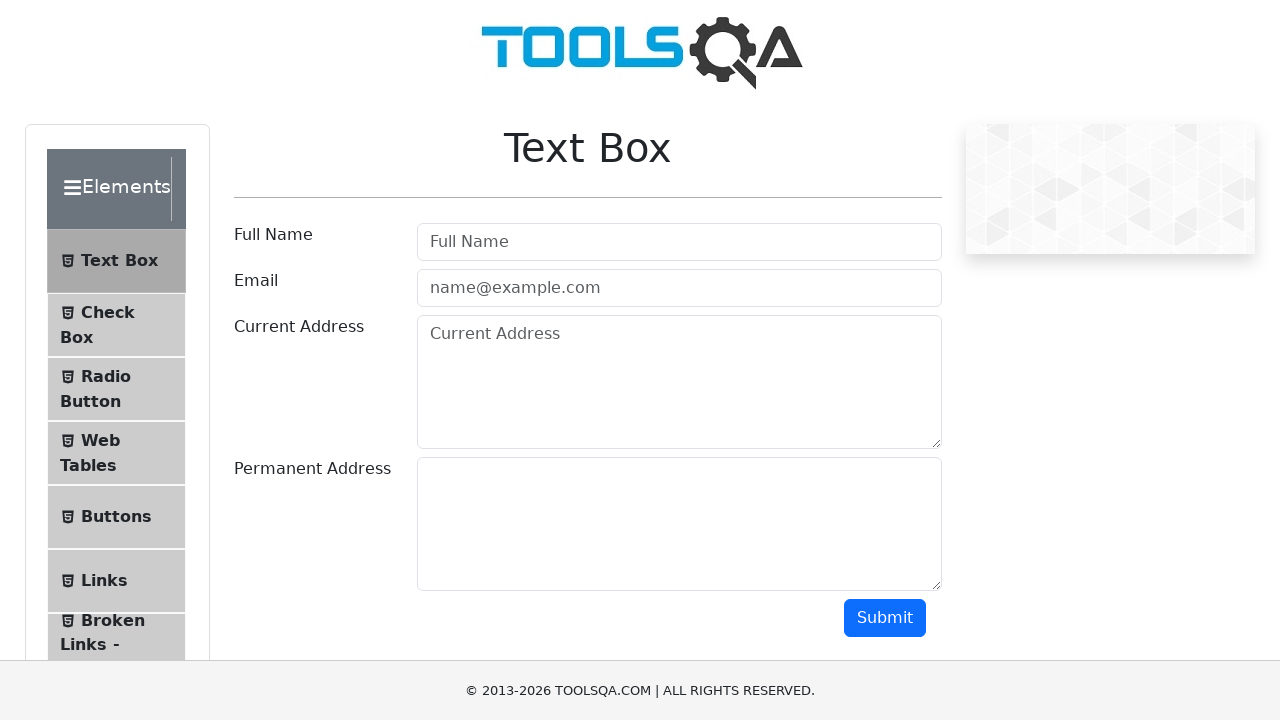

Filled user name field with 'Diamond Farley' on //input[@id='userName']
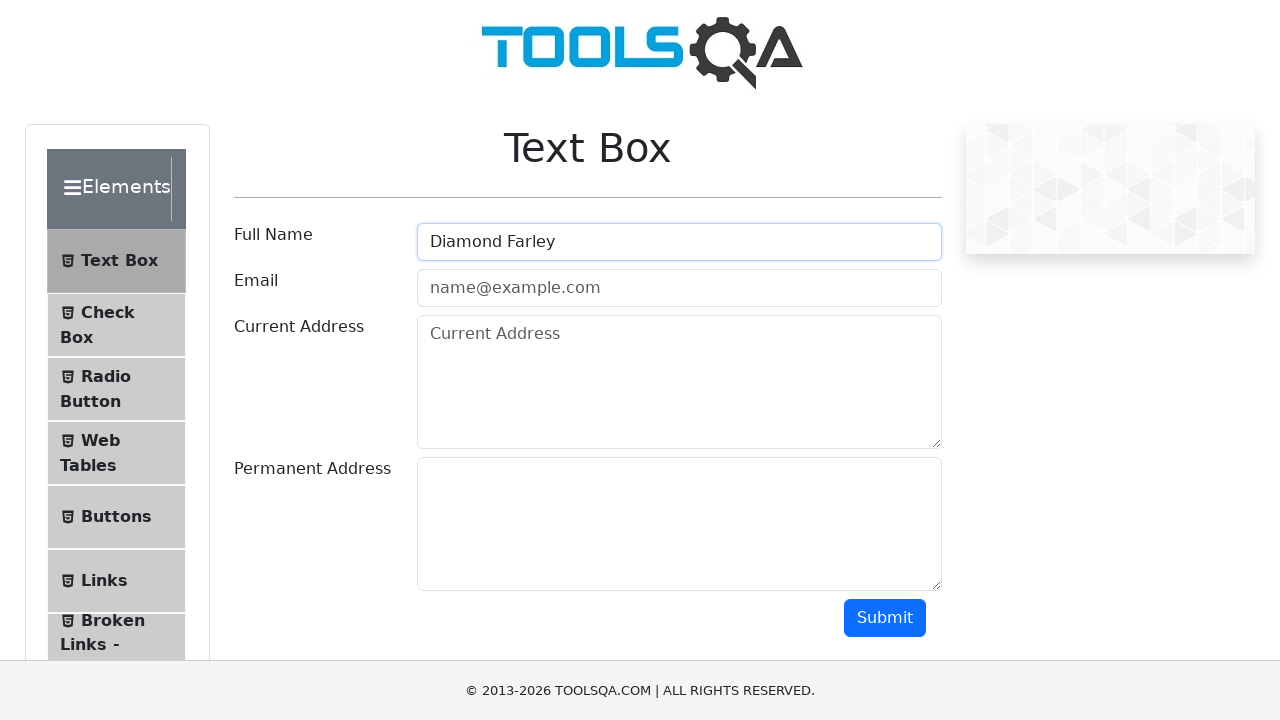

Filled email field with 'dfarley@demoqa.com' on //input[@id='userEmail']
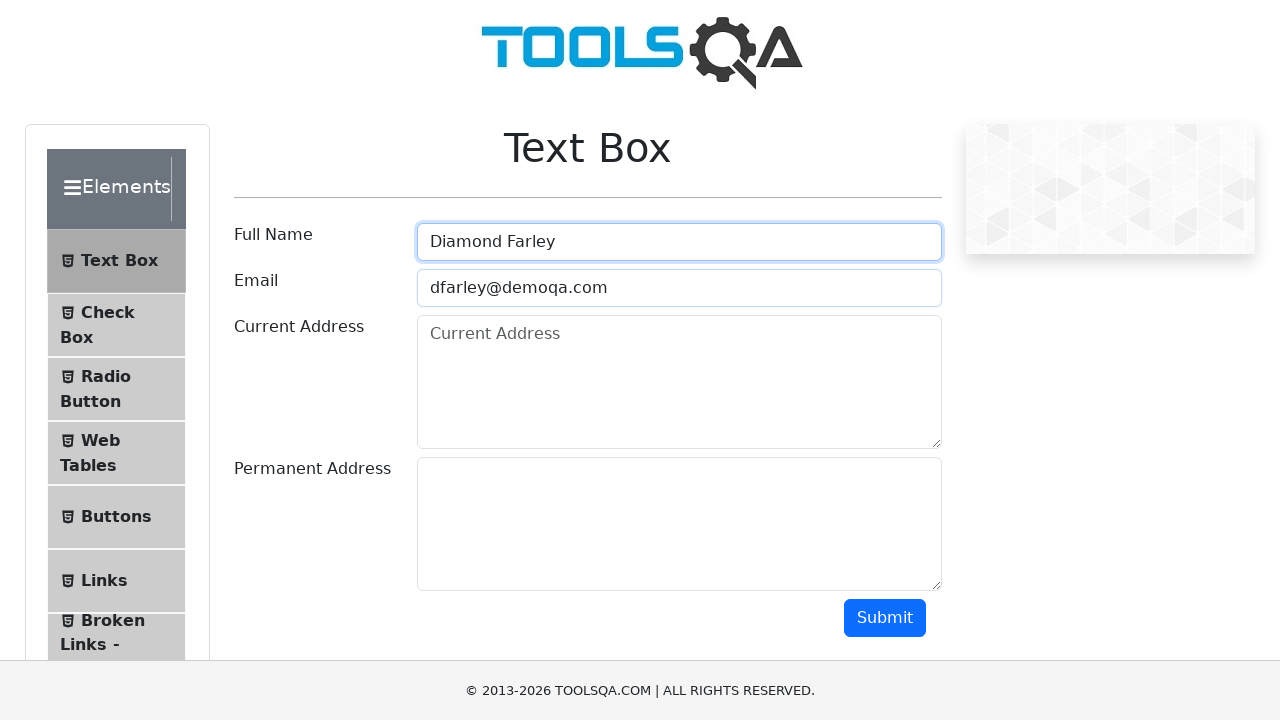

Filled current address field with '986 Golden Star Ave.Oxford, MS 38655' on //textarea[@id='currentAddress']
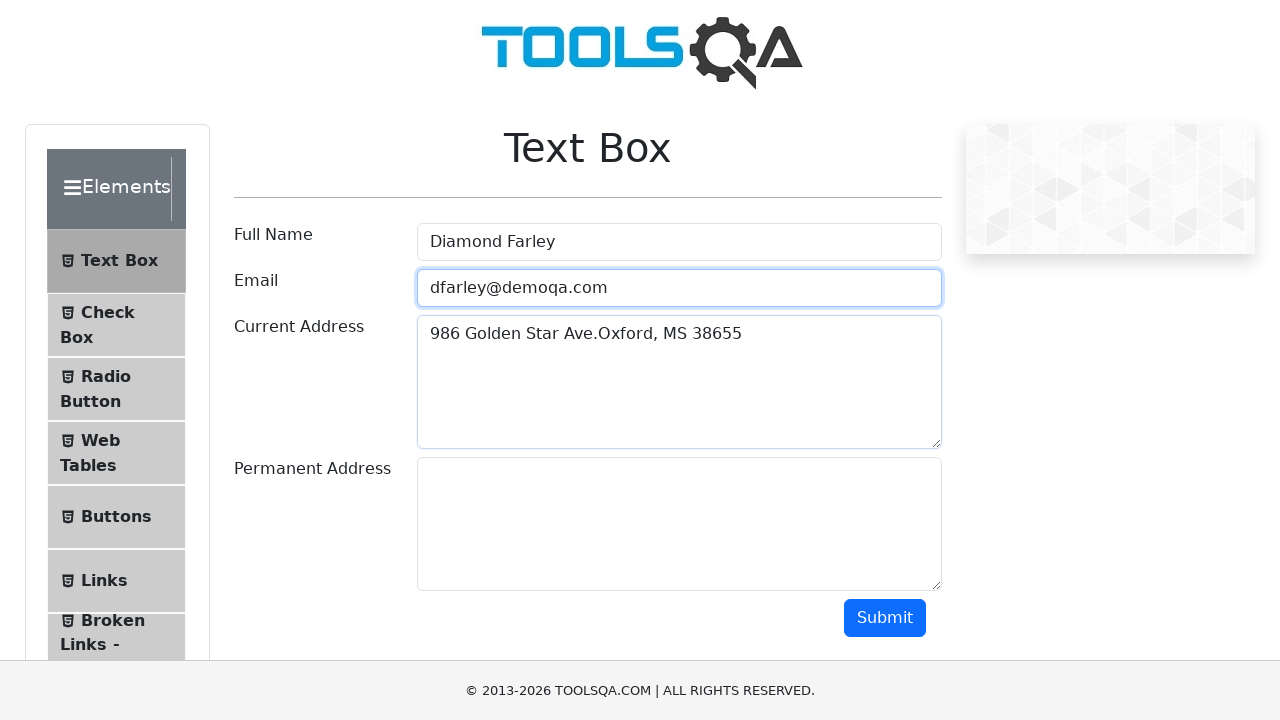

Filled permanent address field with '90 E. St Margarets St.Springfield, PA 19064' on //textarea[@id='permanentAddress']
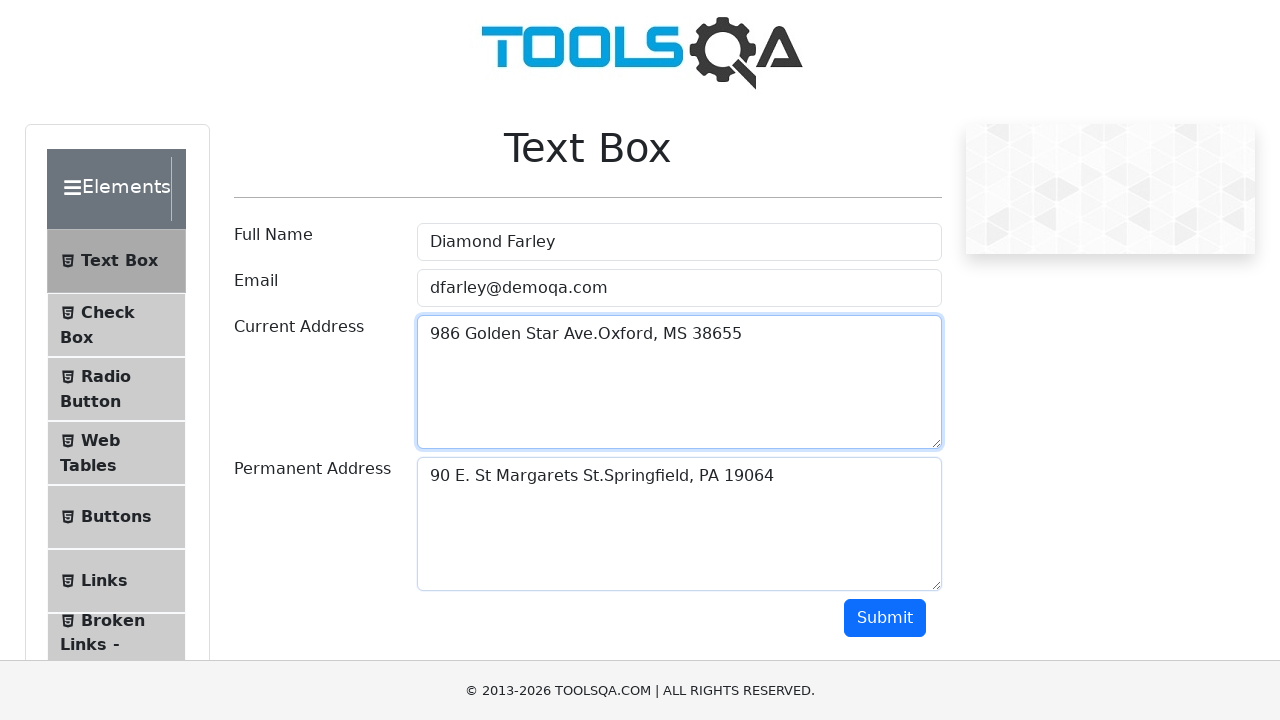

Clicked submit button to submit the form at (885, 618) on xpath=//button[@id='submit']
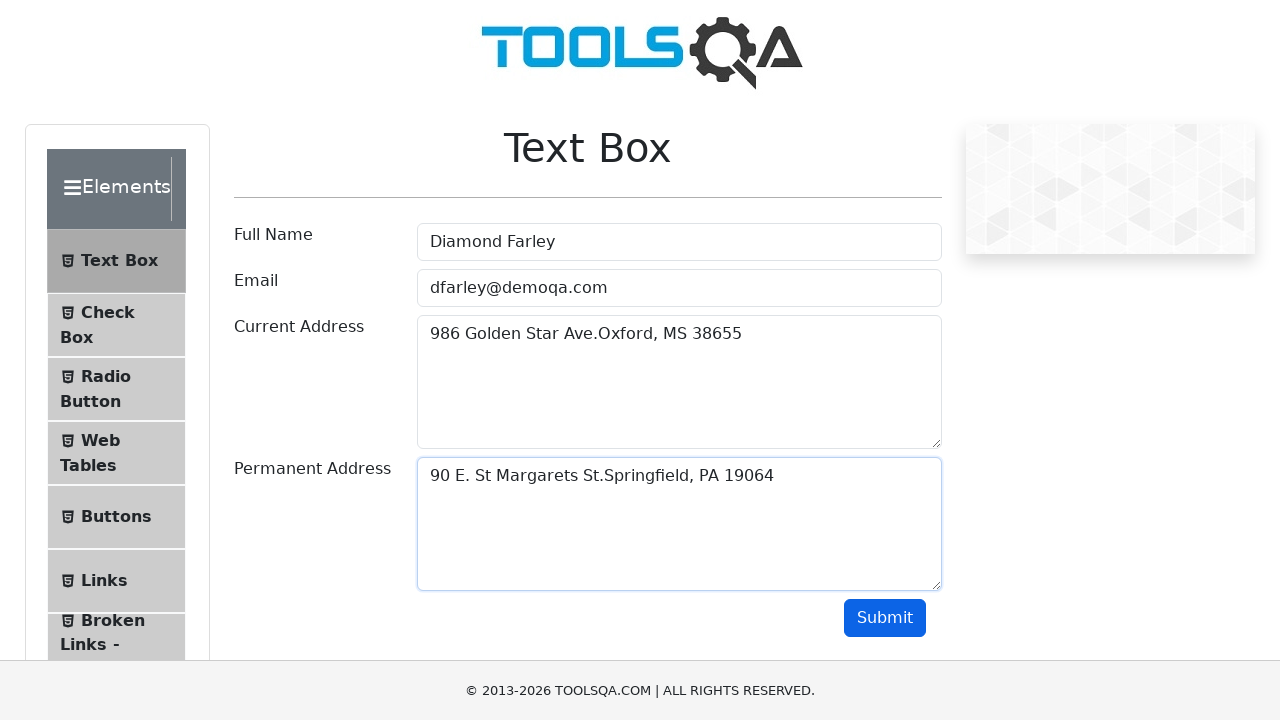

Verified form output displays with name field visible
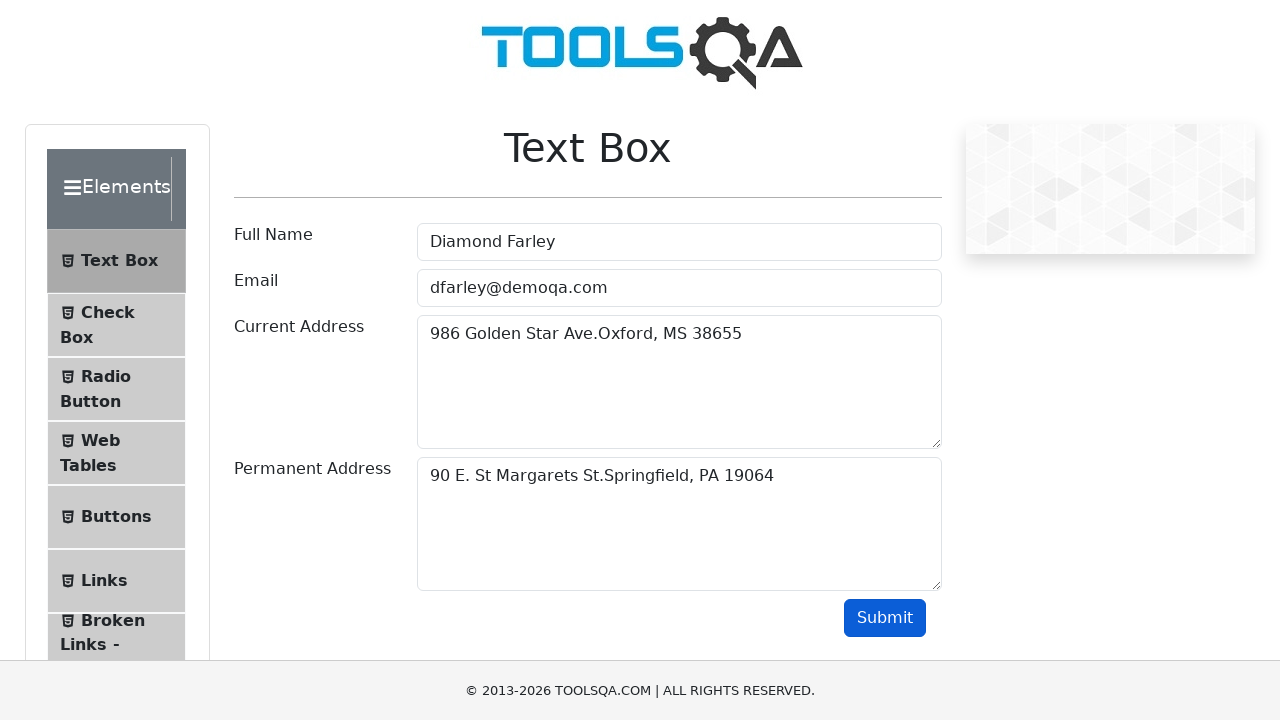

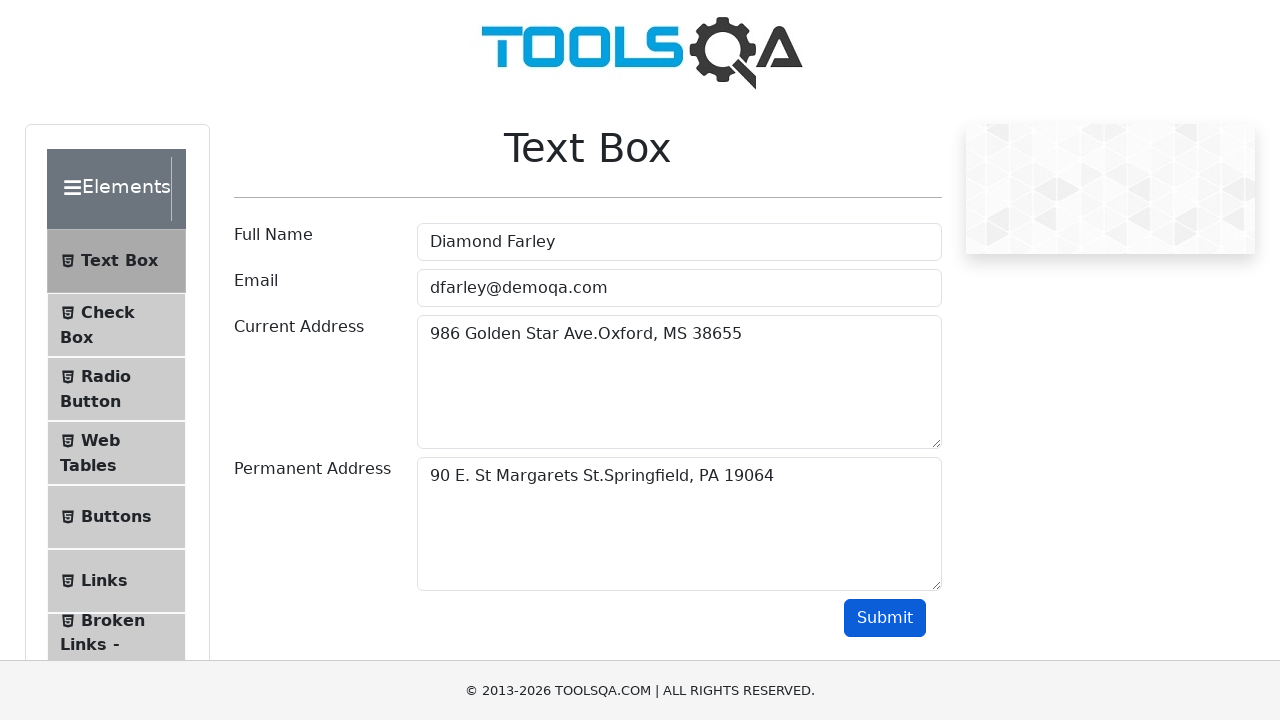